Tests a slow calculator application by clearing the delay field, setting a custom delay, performing an addition operation (7 + 8), and verifying the result displays 15.

Starting URL: https://bonigarcia.dev/selenium-webdriver-java/slow-calculator.html

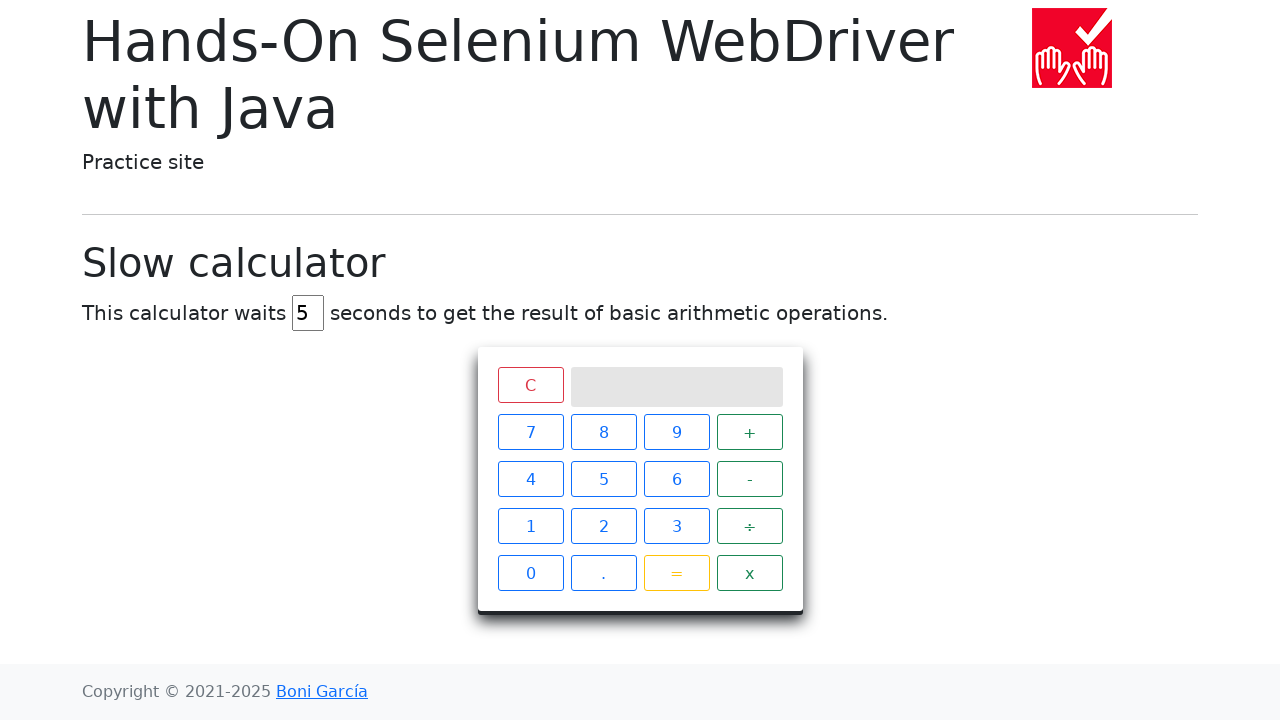

Cleared the delay input field on #delay
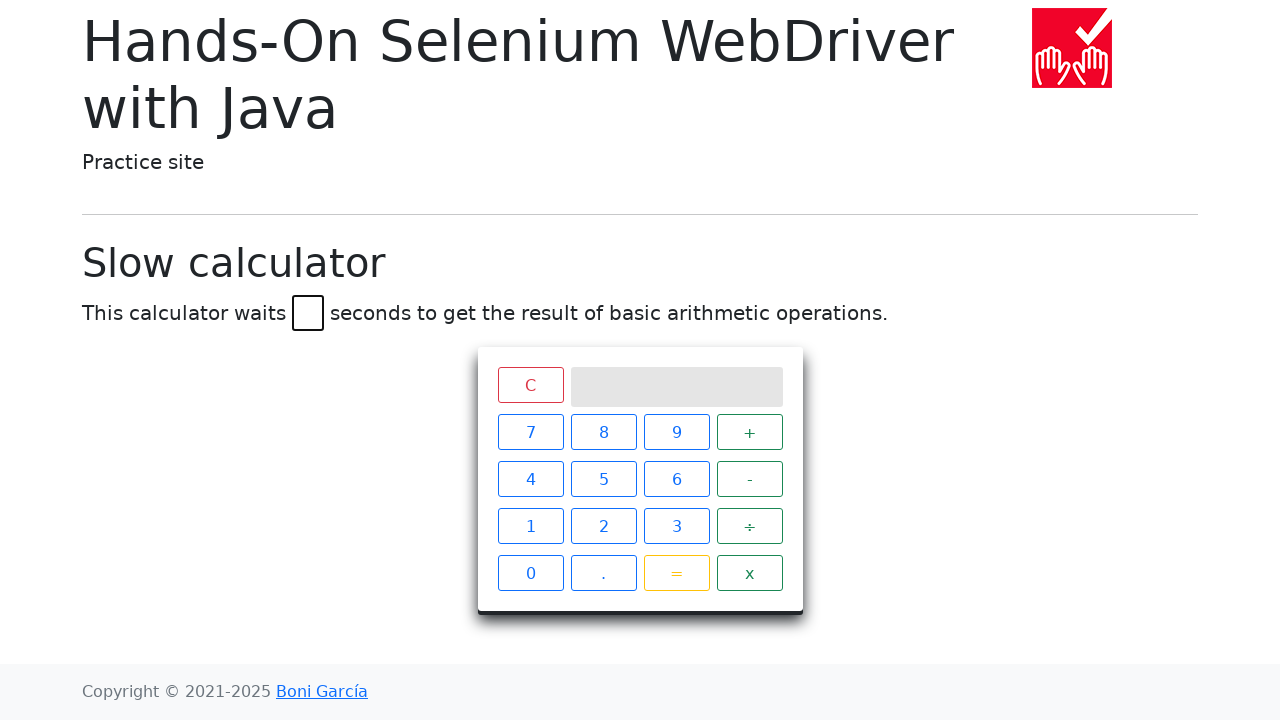

Set delay to 45 seconds on #delay
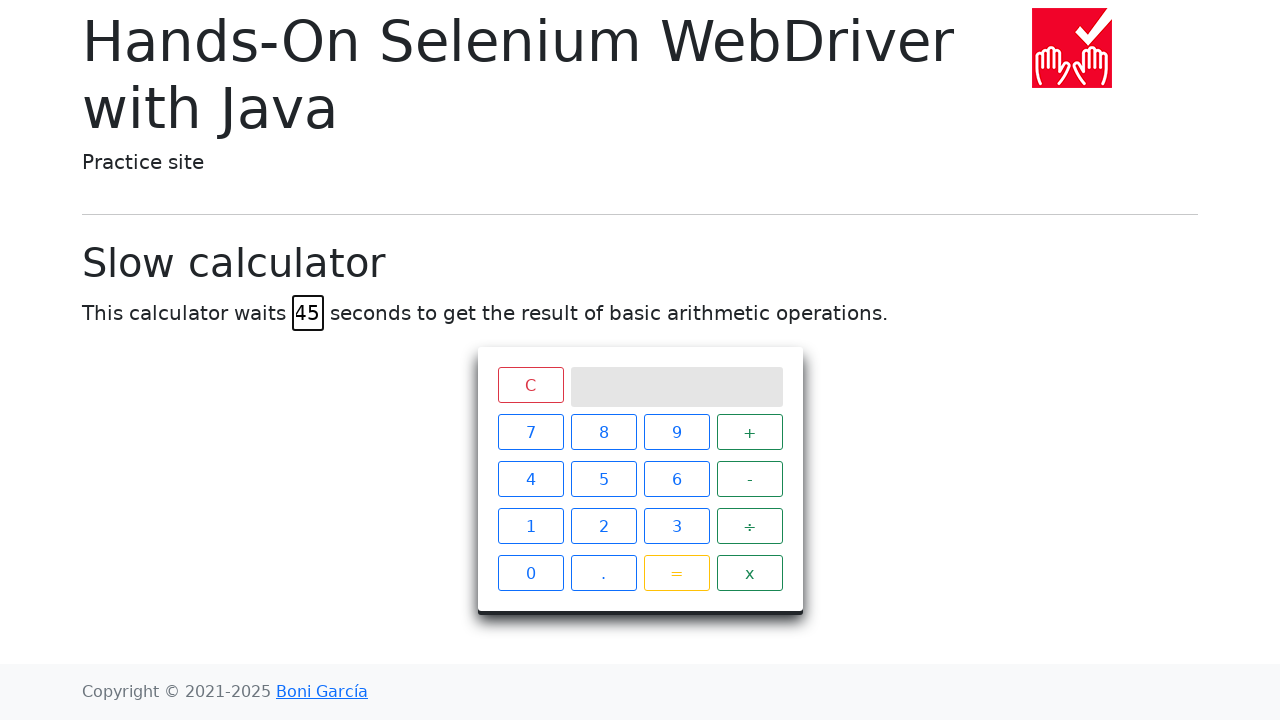

Clicked number 7 at (530, 432) on xpath=//span[text()='7']
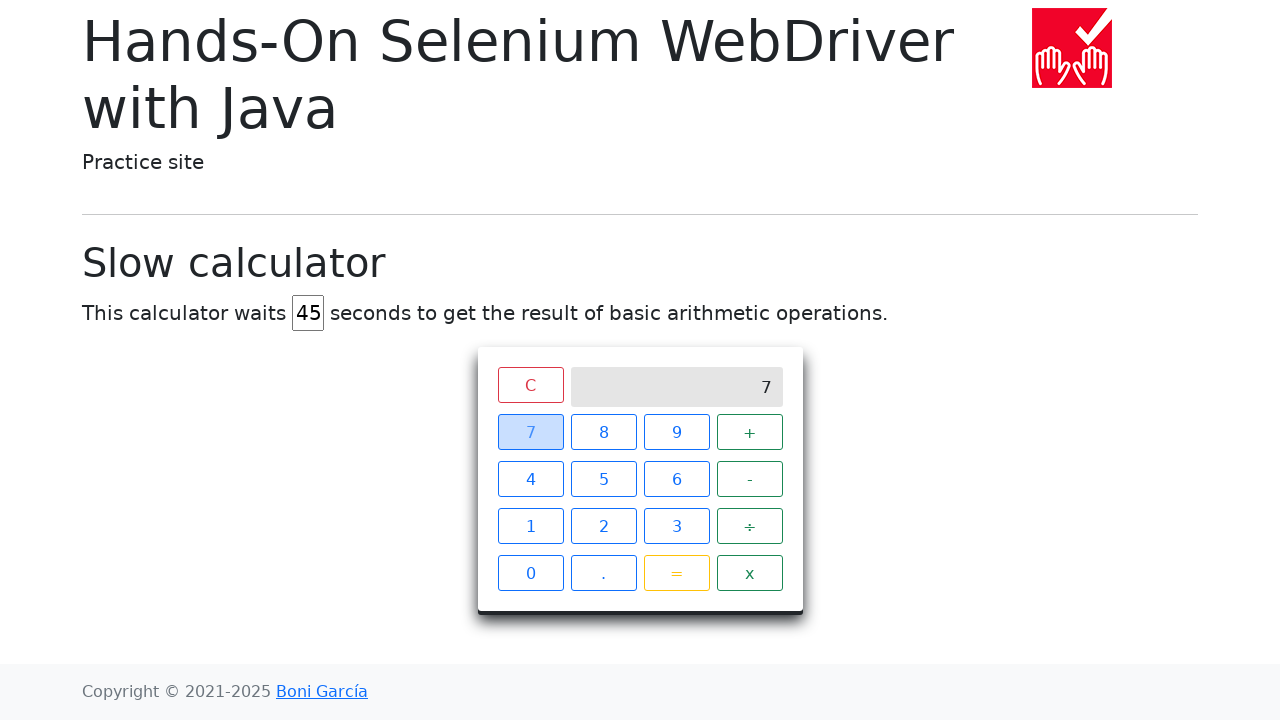

Clicked the plus operator at (750, 432) on xpath=//span[text()='+']
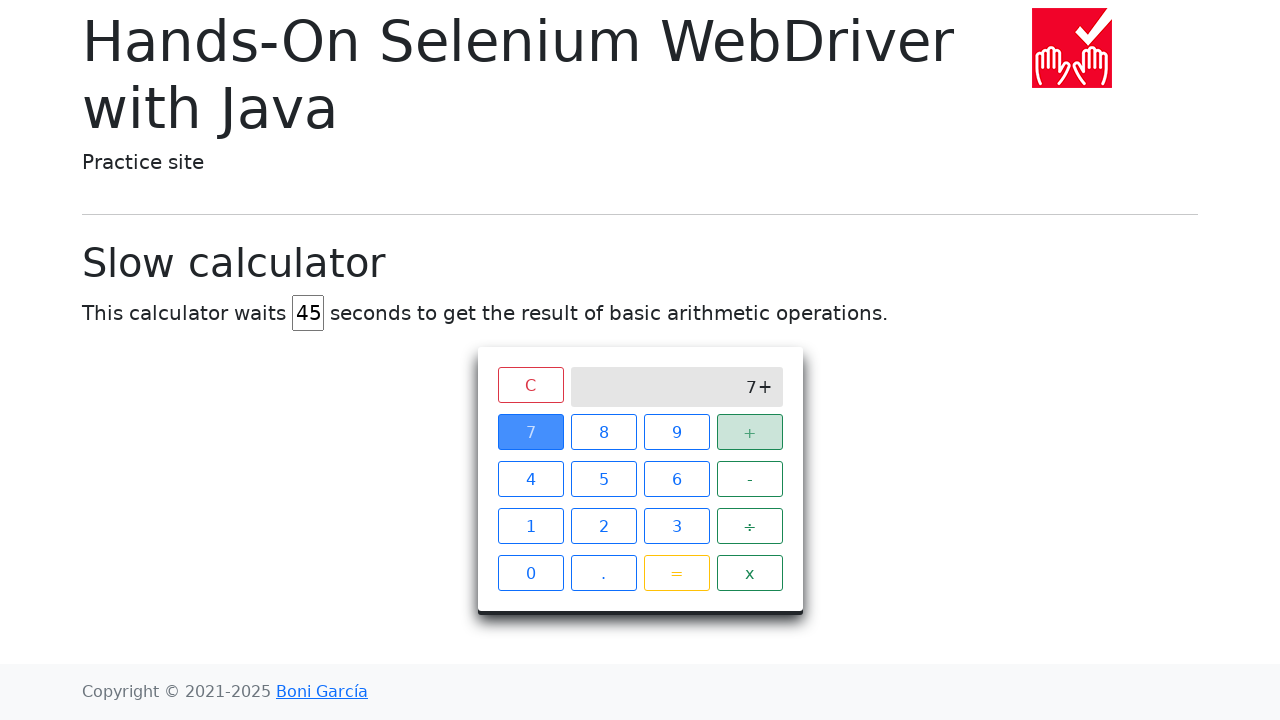

Clicked number 8 at (604, 432) on xpath=//span[text()='8']
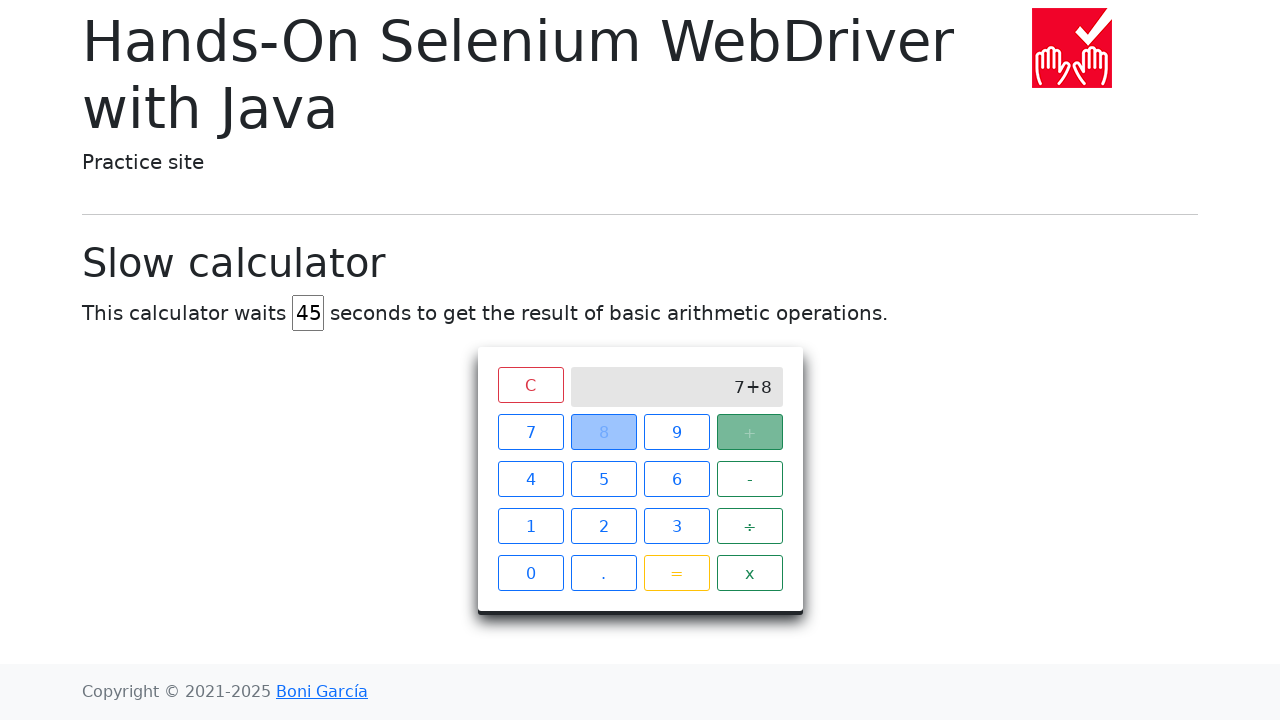

Clicked equals button to calculate result at (676, 573) on xpath=//span[text()='=']
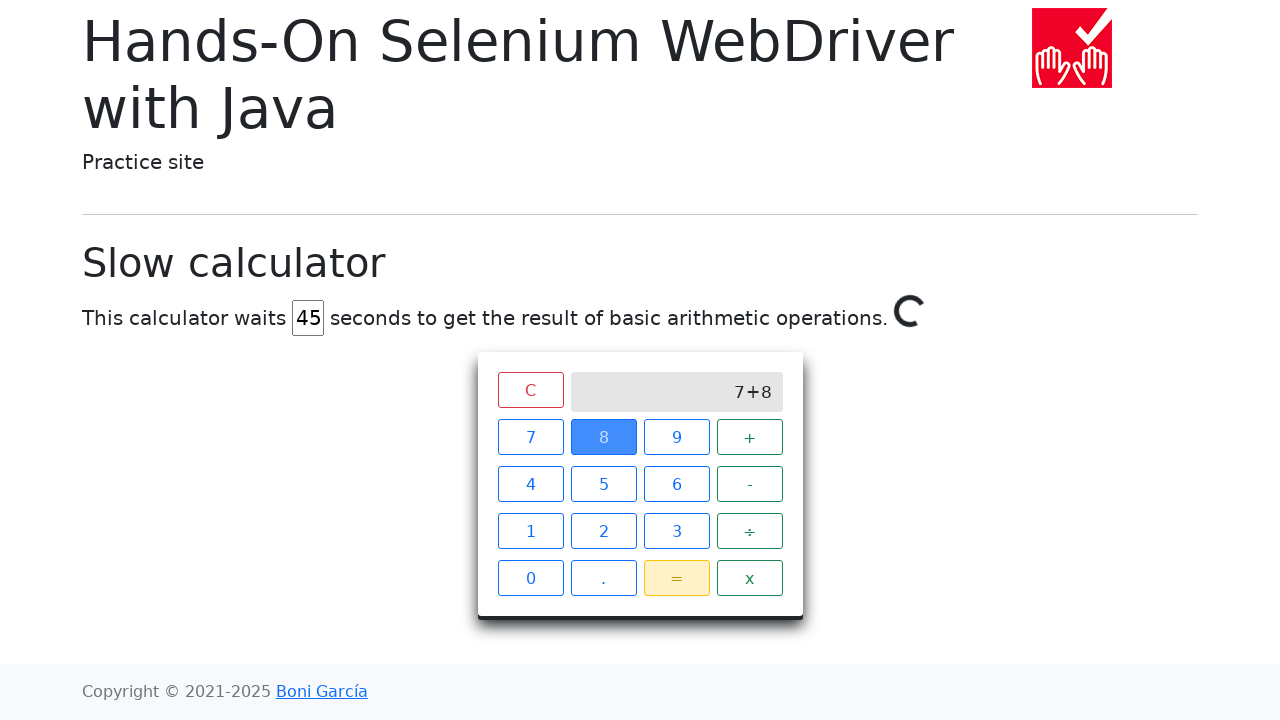

Calculator result displayed 15 (7 + 8 = 15)
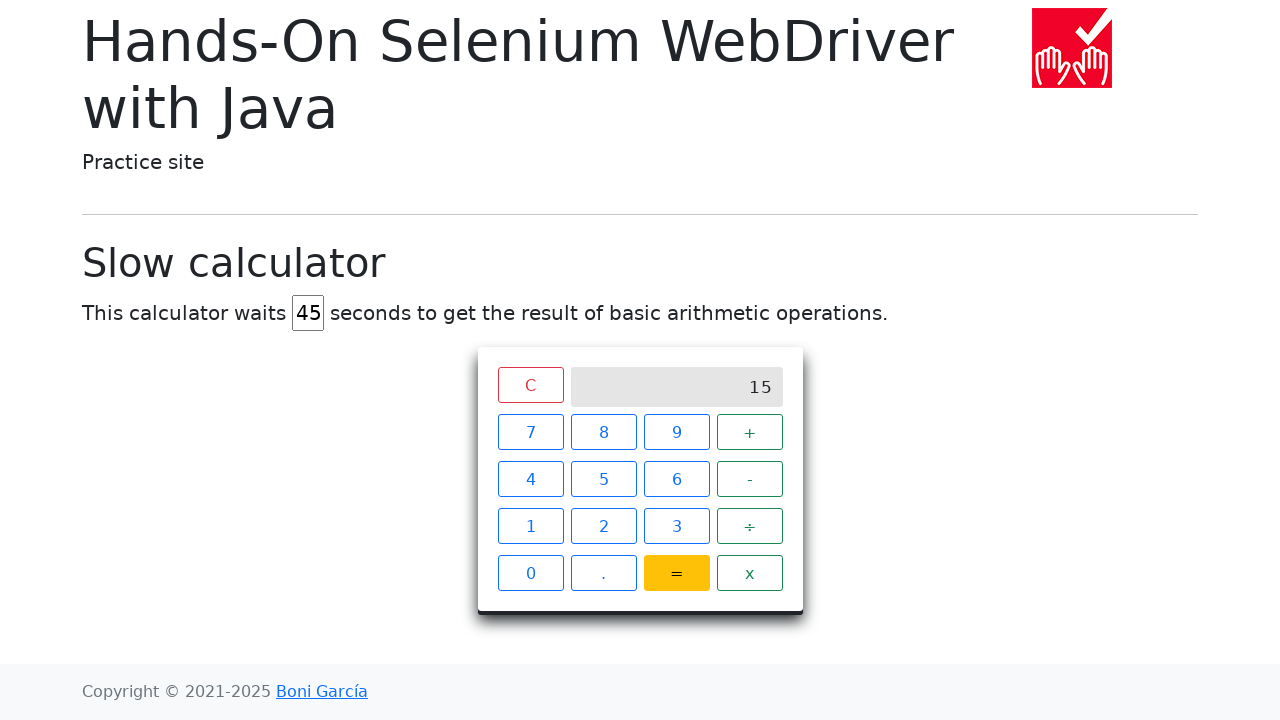

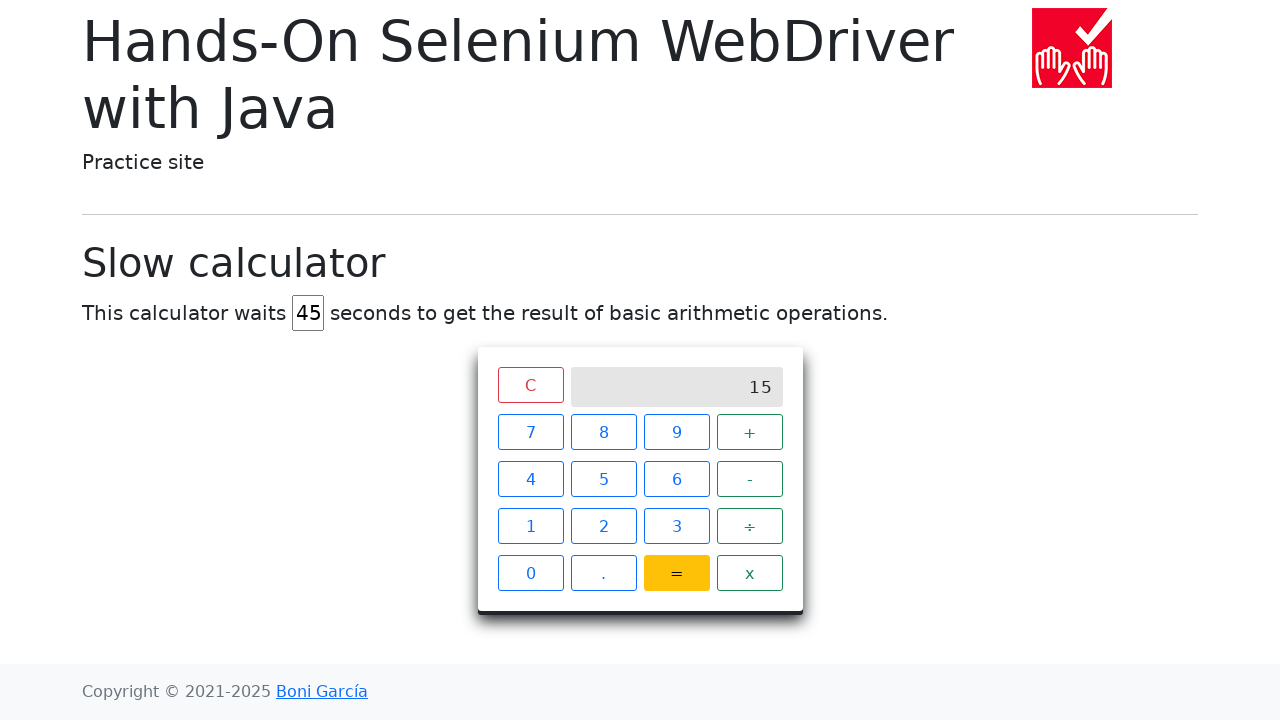